Tests a form submission workflow by reading an attribute value from an element, calculating a mathematical result, filling the answer field, checking a checkbox, selecting a radio button, and submitting the form.

Starting URL: http://suninjuly.github.io/get_attribute.html

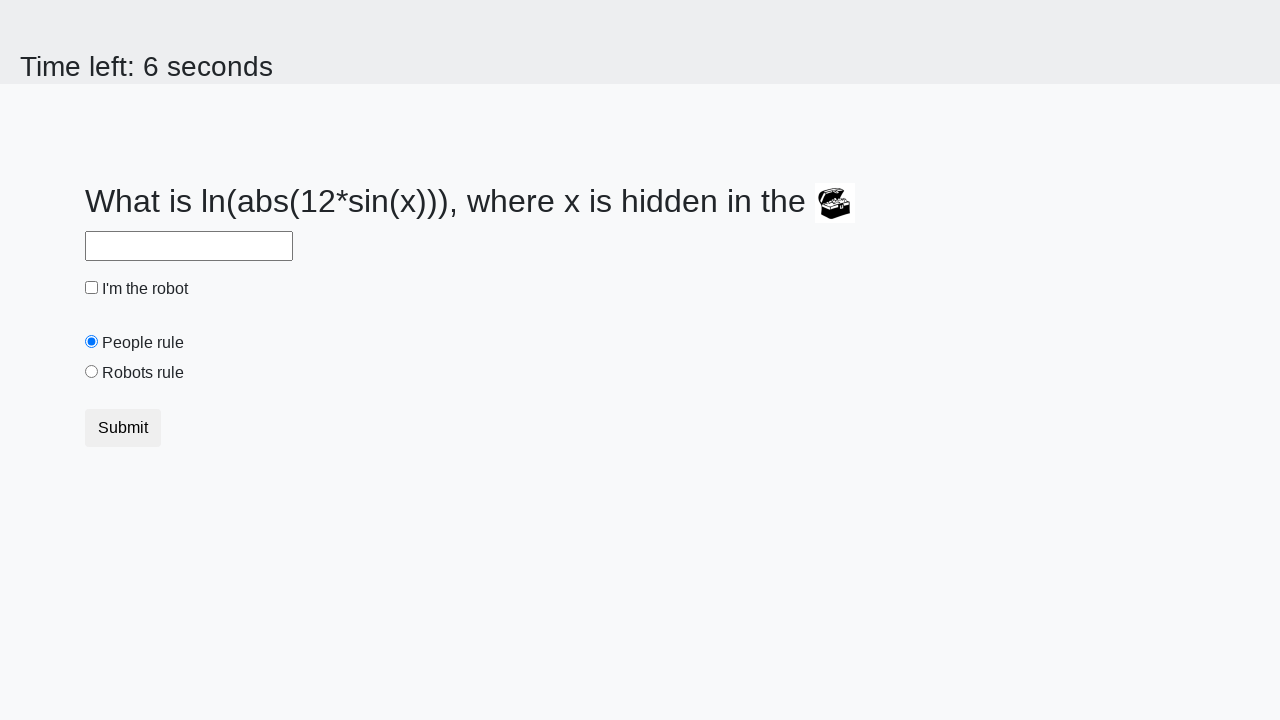

Located treasure element with ID 'treasure'
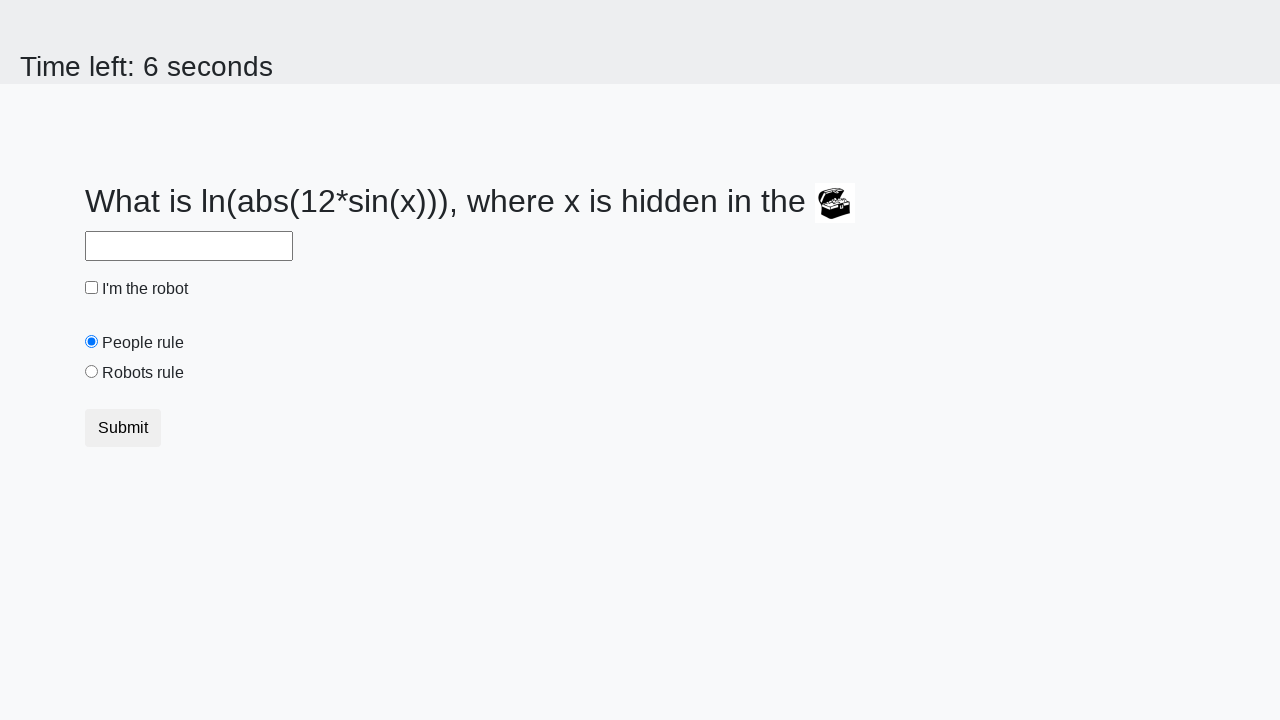

Retrieved 'valuex' attribute value: 885
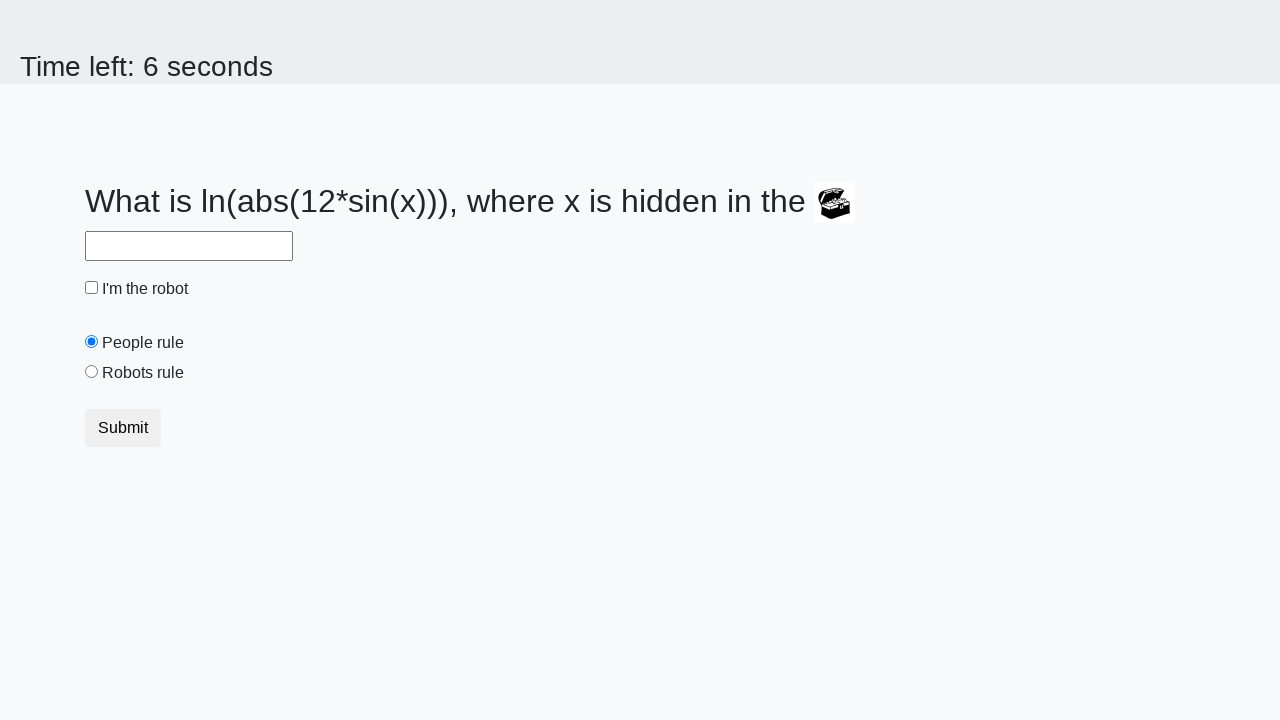

Calculated mathematical result: 2.263135296432584
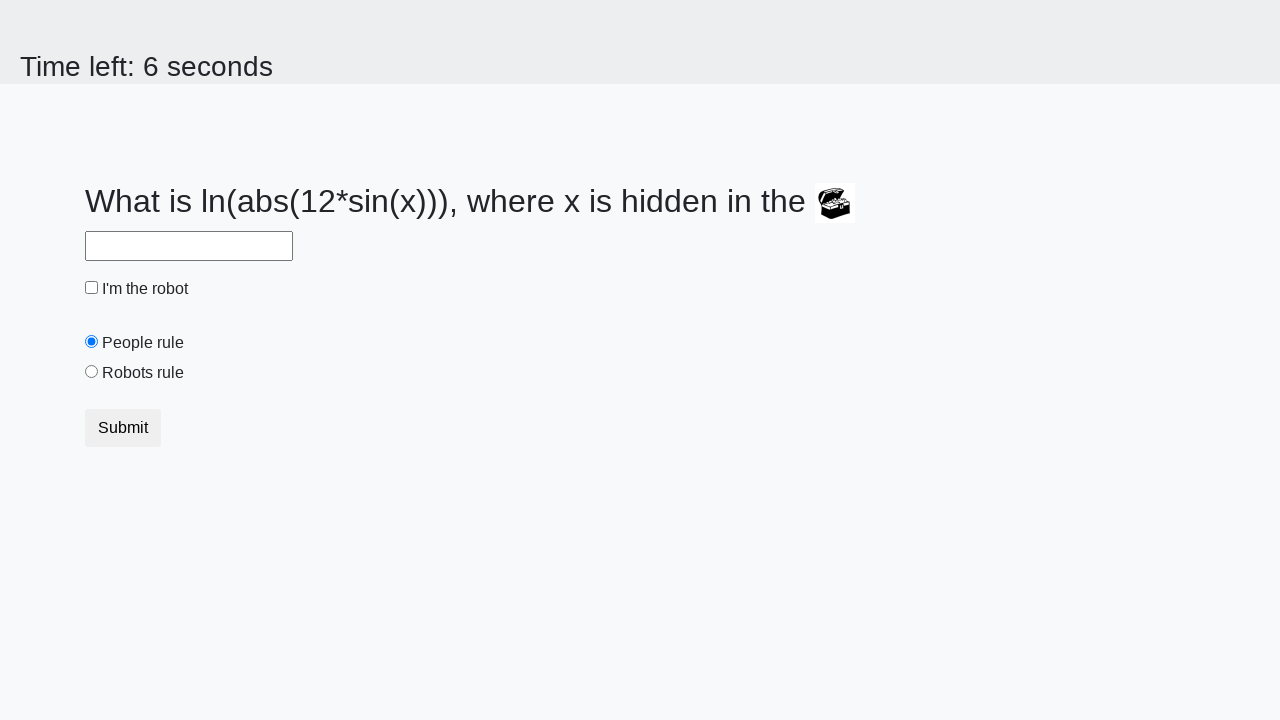

Filled answer field with calculated value: 2.263135296432584 on #answer
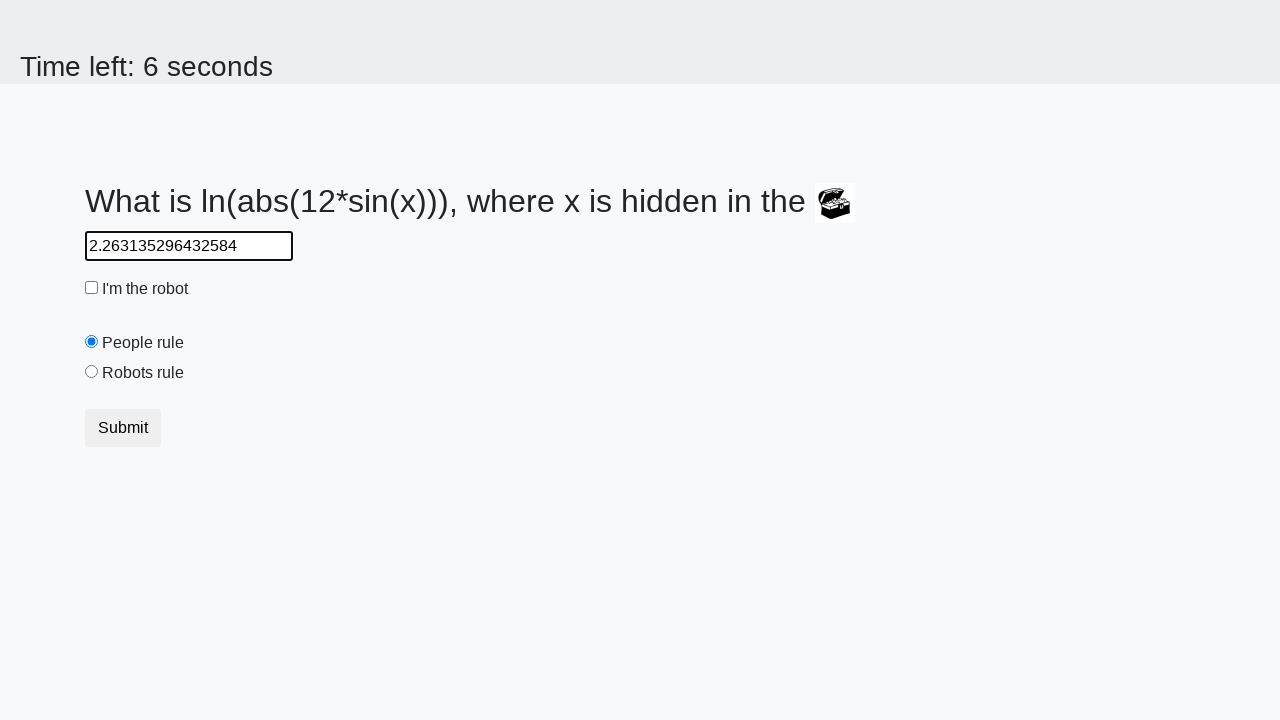

Checked the robot checkbox at (92, 288) on #robotCheckbox
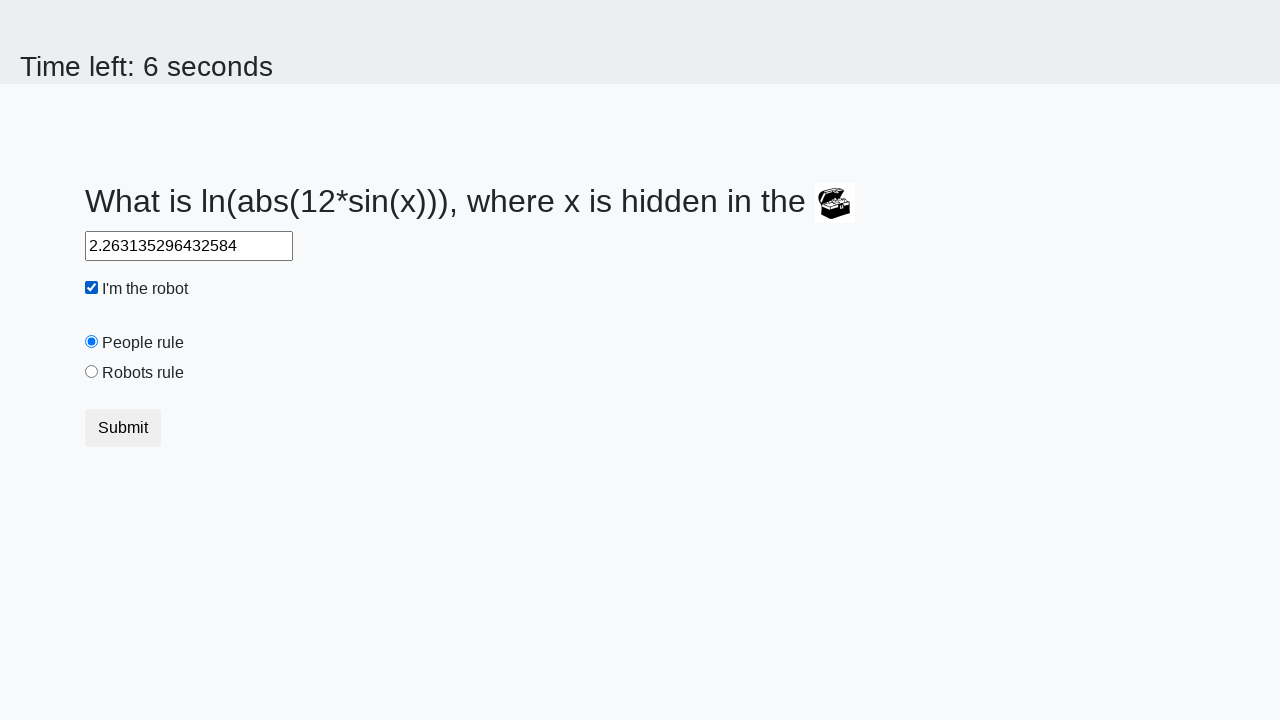

Selected the 'robots rule' radio button at (92, 372) on #robotsRule
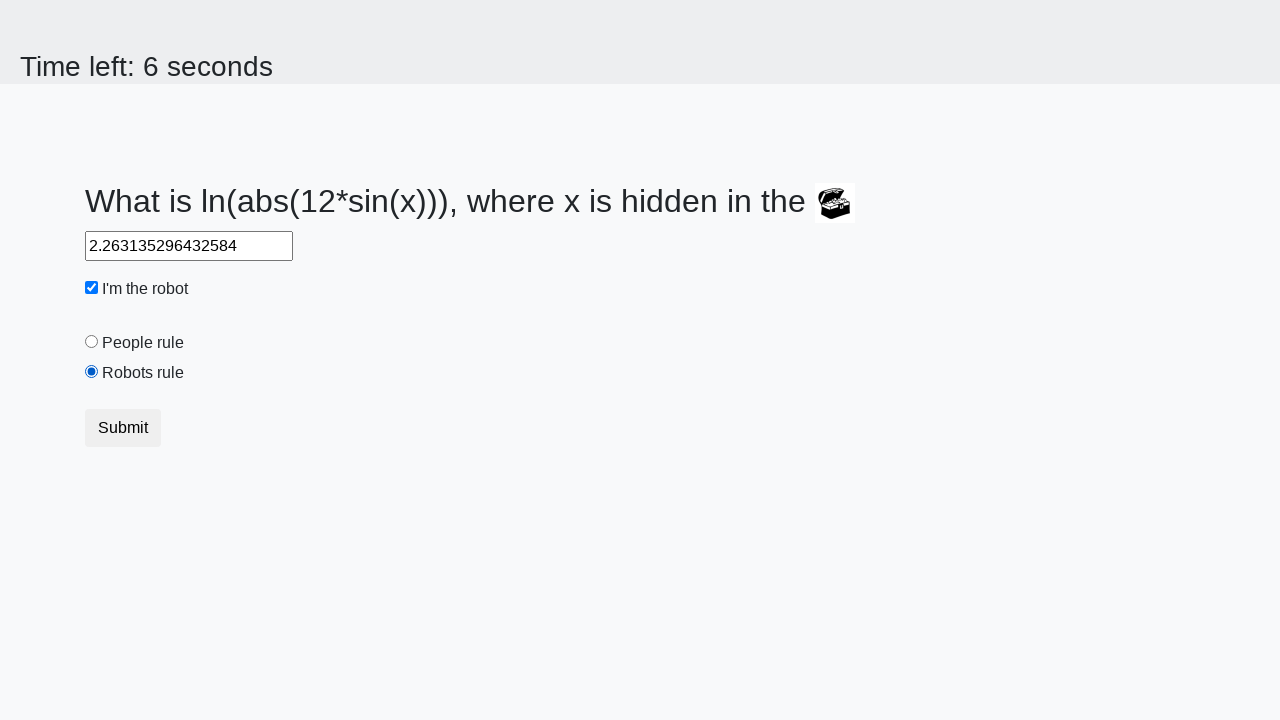

Clicked submit button to submit the form at (123, 428) on .btn
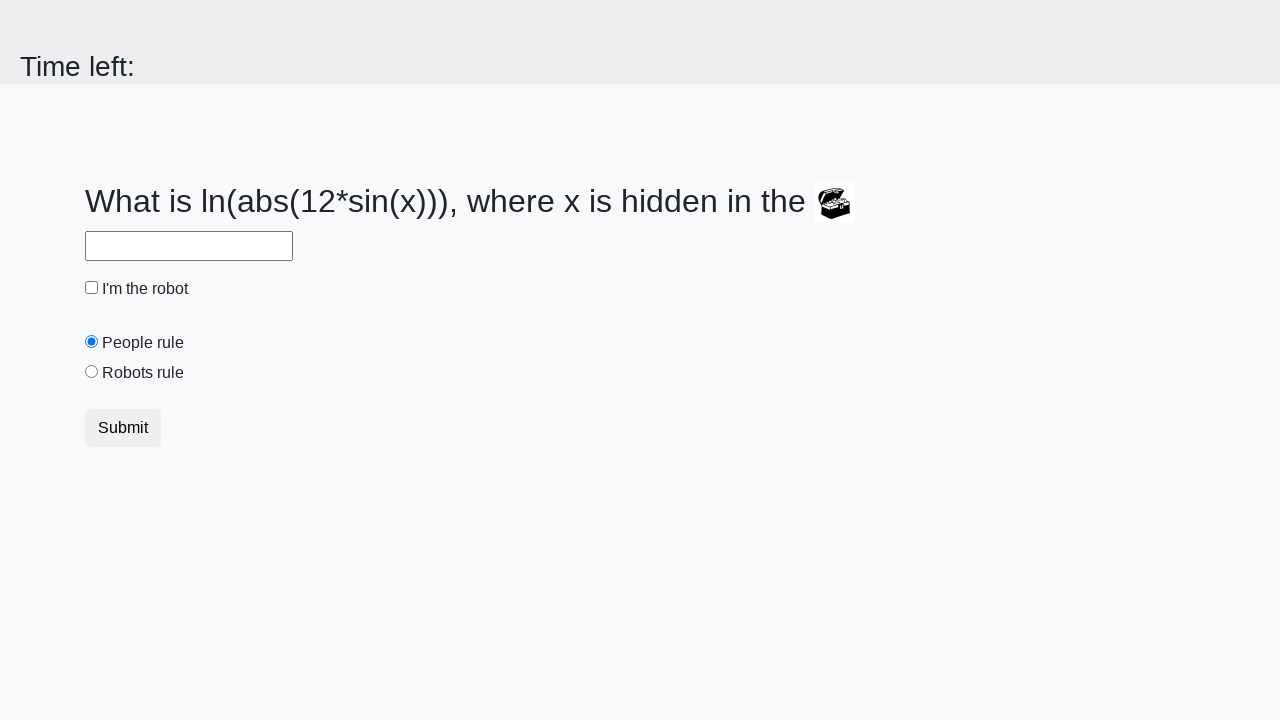

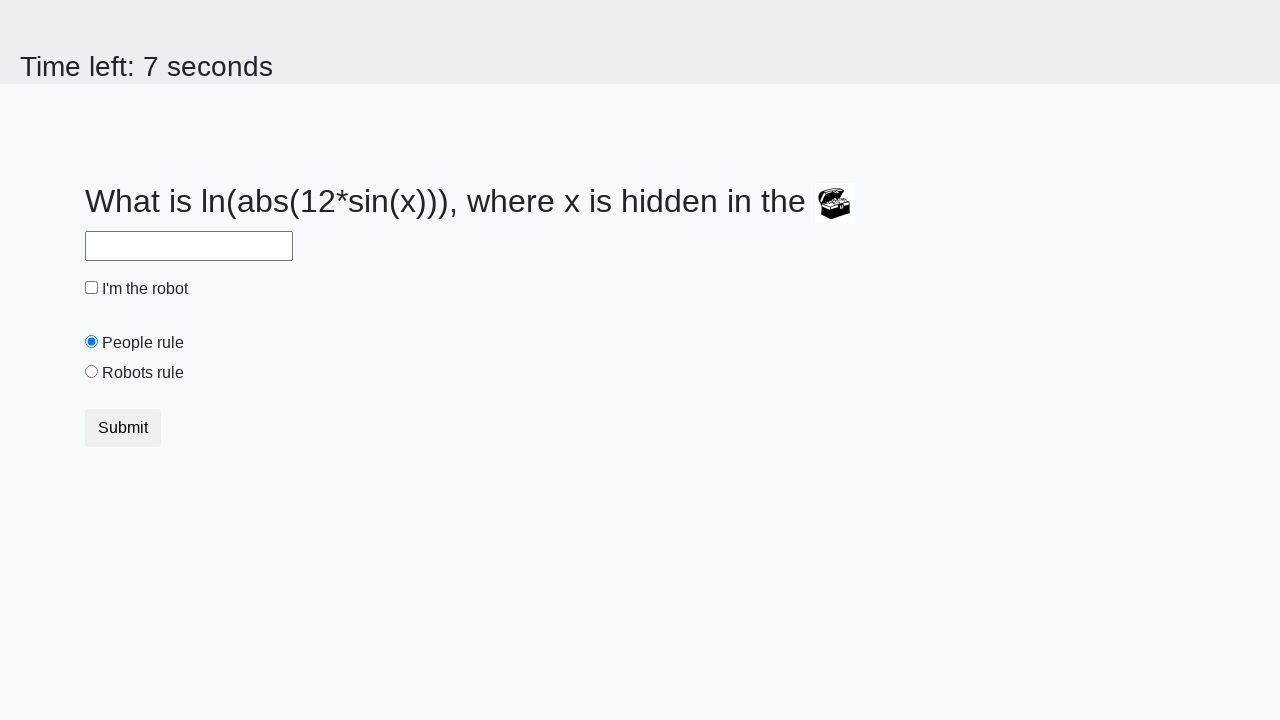